Tests drag and drop functionality on the jQuery UI demo page by dragging an element and dropping it onto a target element within an iframe

Starting URL: https://jqueryui.com/droppable/

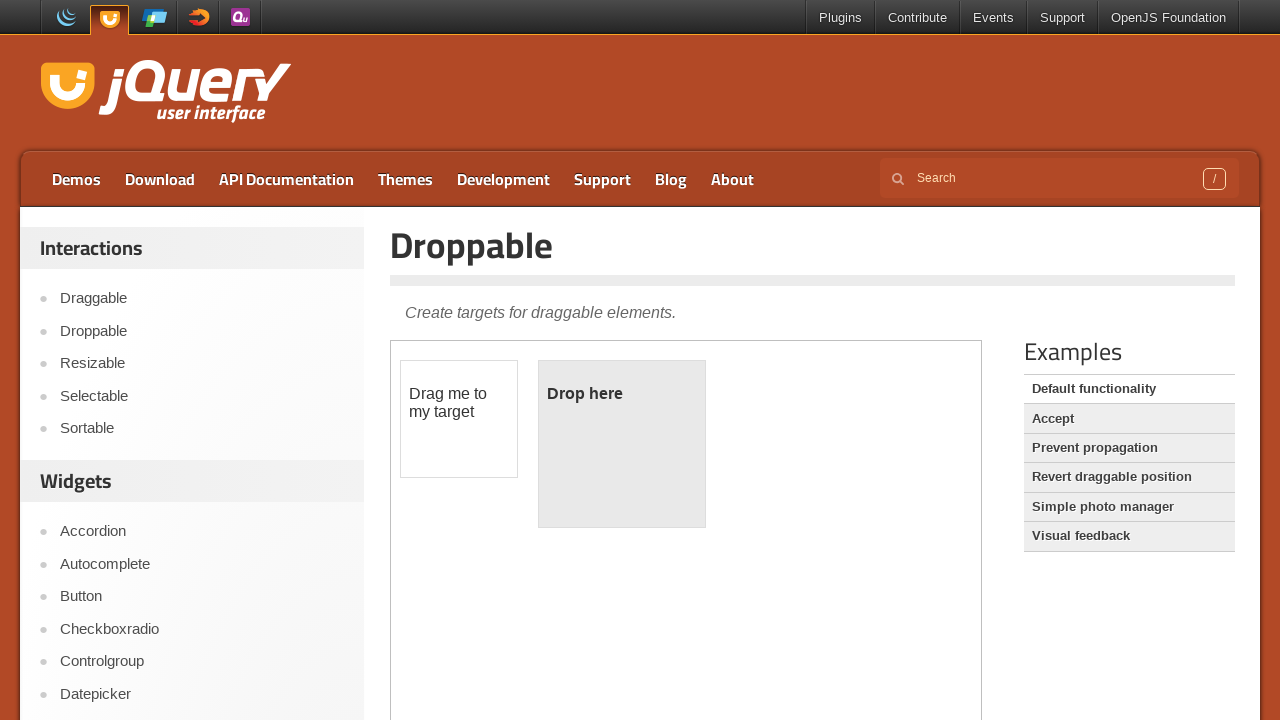

Located the iframe containing the drag and drop demo
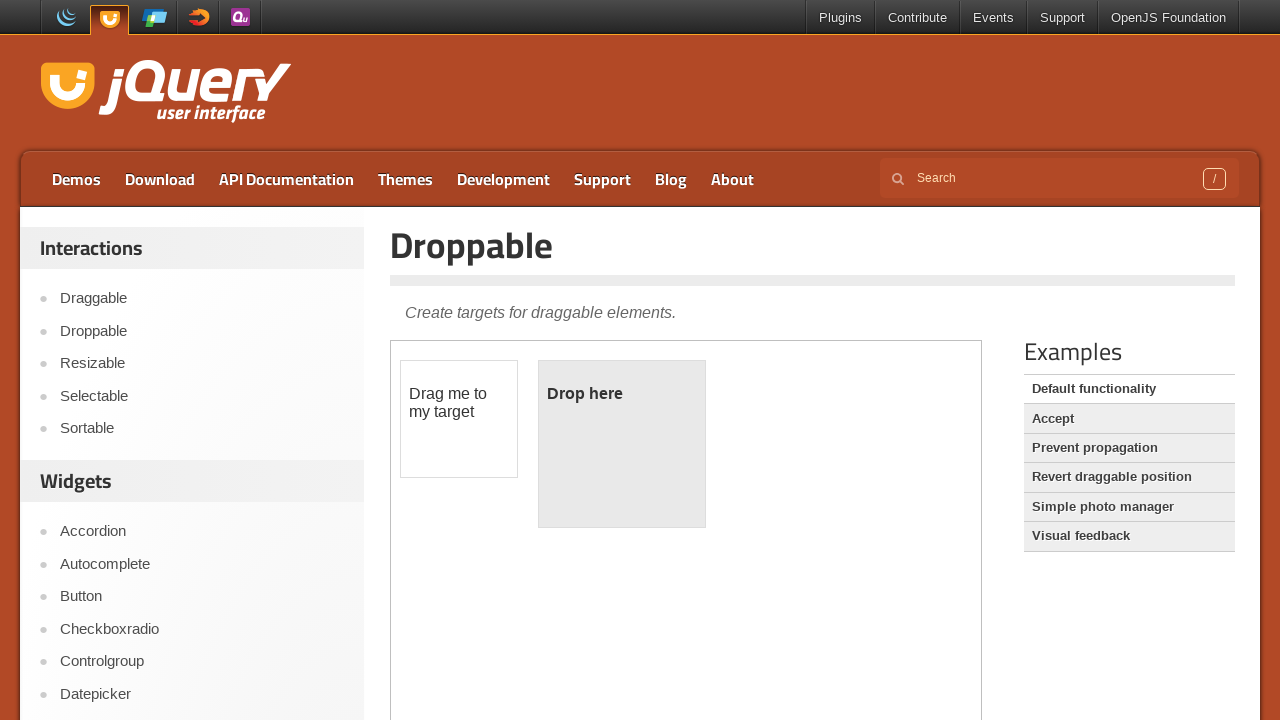

Located the draggable element with id 'draggable'
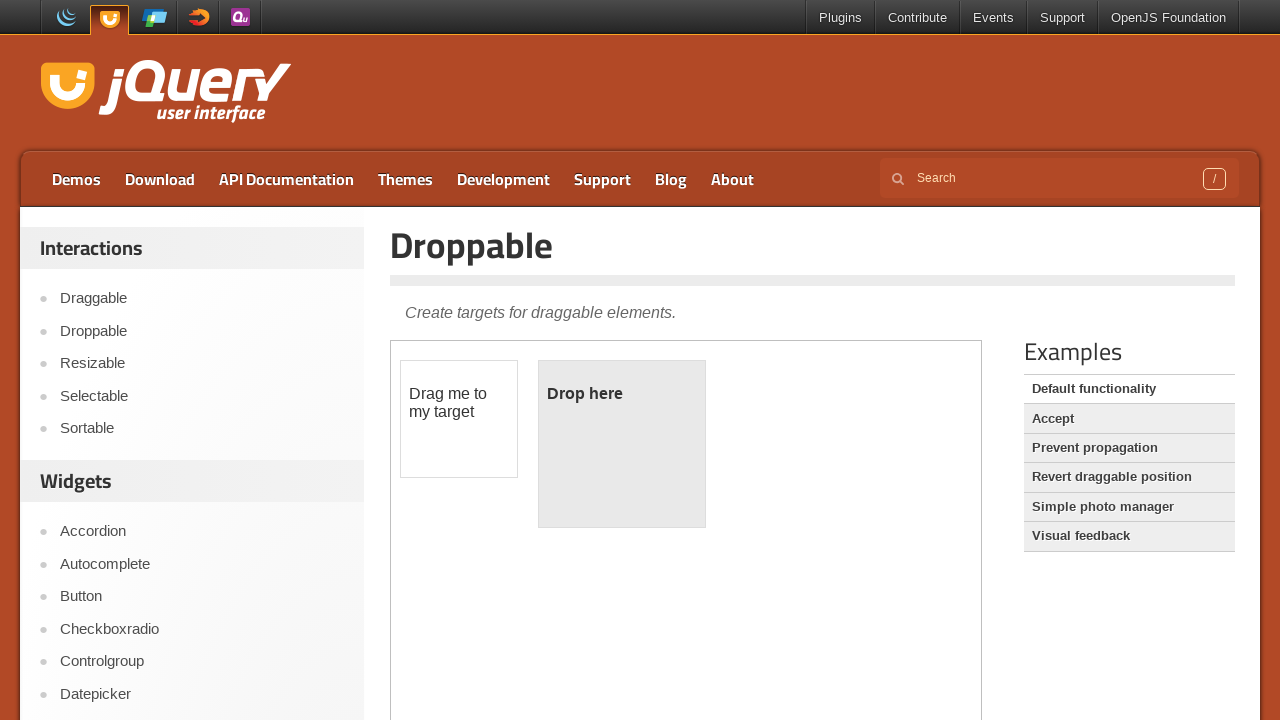

Located the droppable target element with id 'droppable'
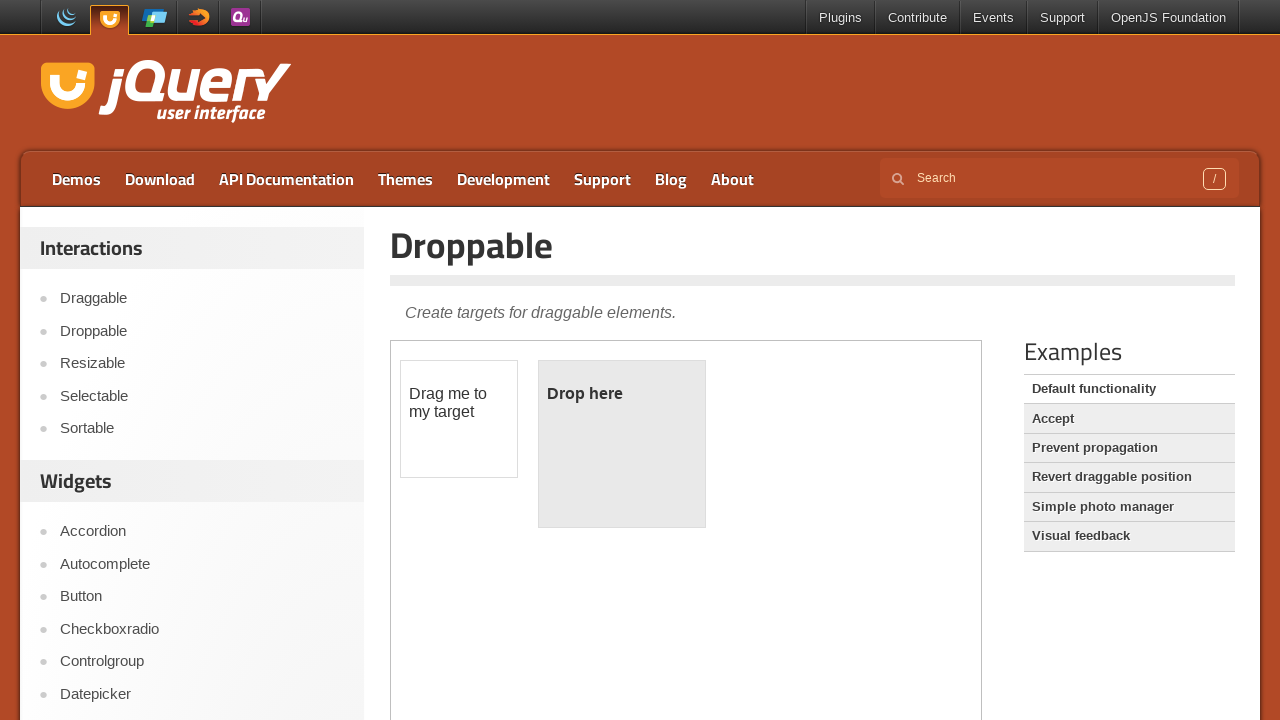

Dragged the draggable element and dropped it onto the droppable target at (622, 444)
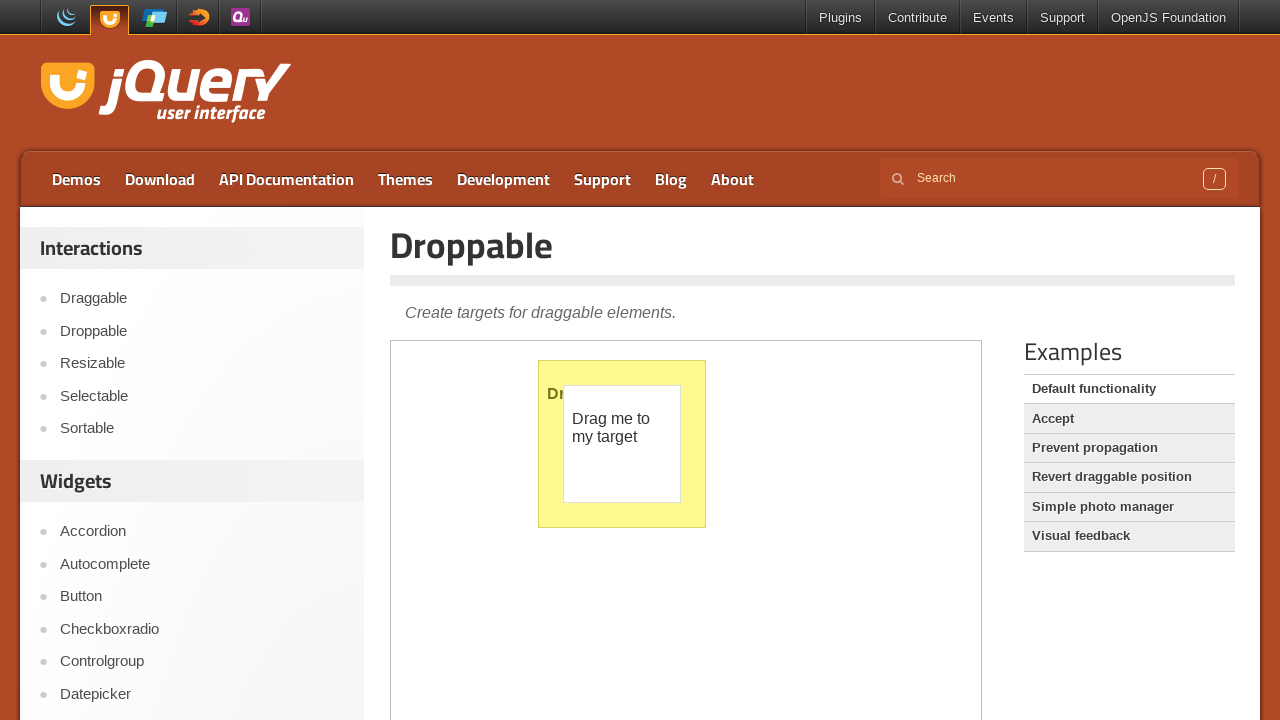

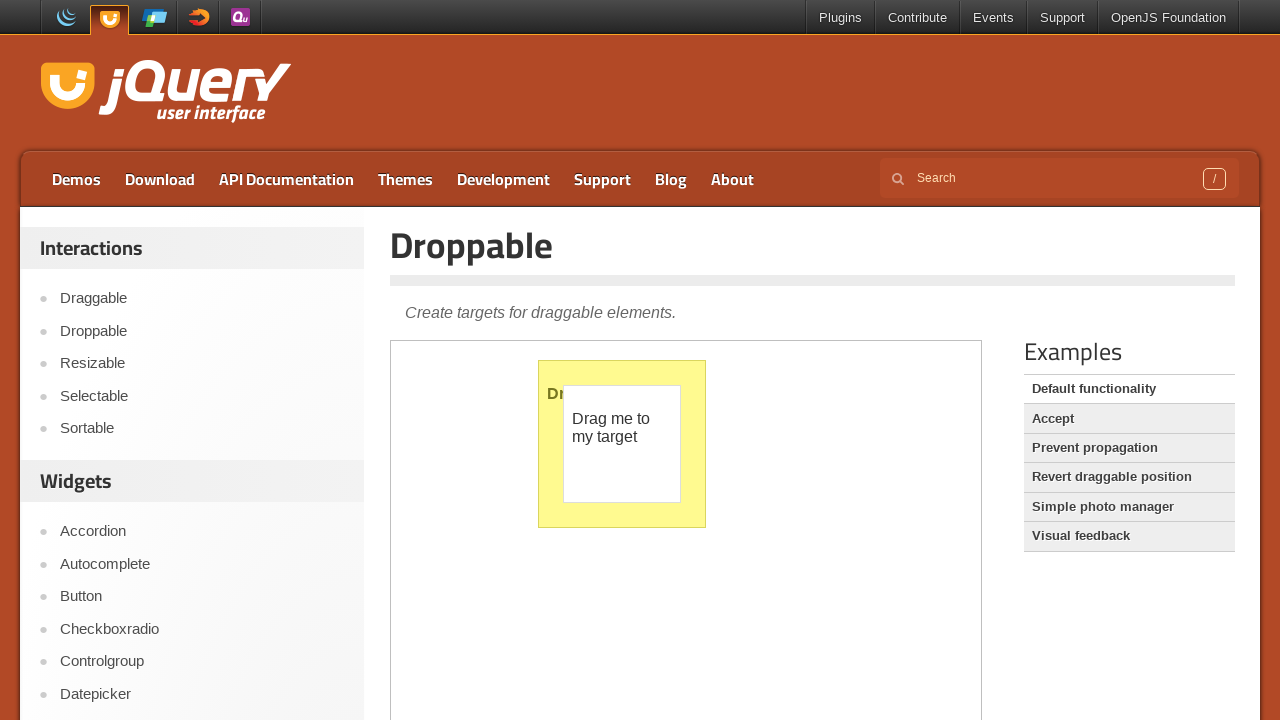